Navigates to Sudoku.com expert difficulty page and clicks to dismiss the initial hint overlay that appears when the page loads.

Starting URL: https://sudoku.com/expert/

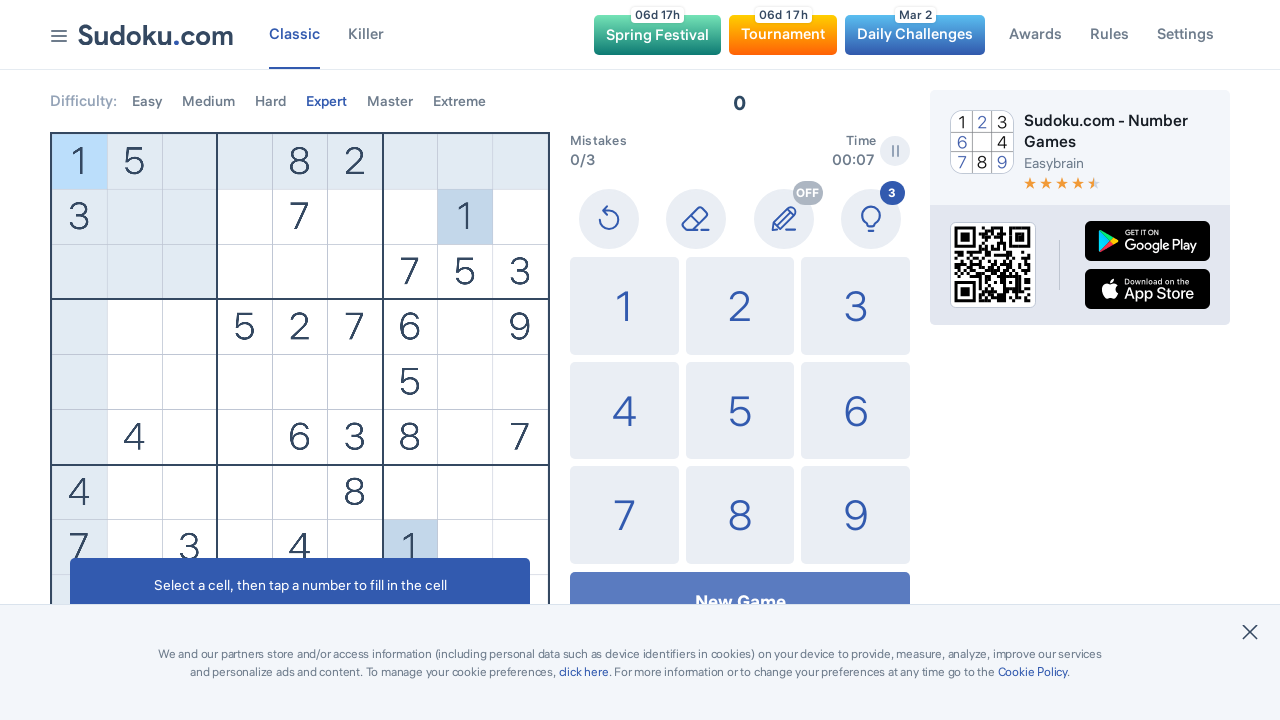

Set viewport size to 1280x820
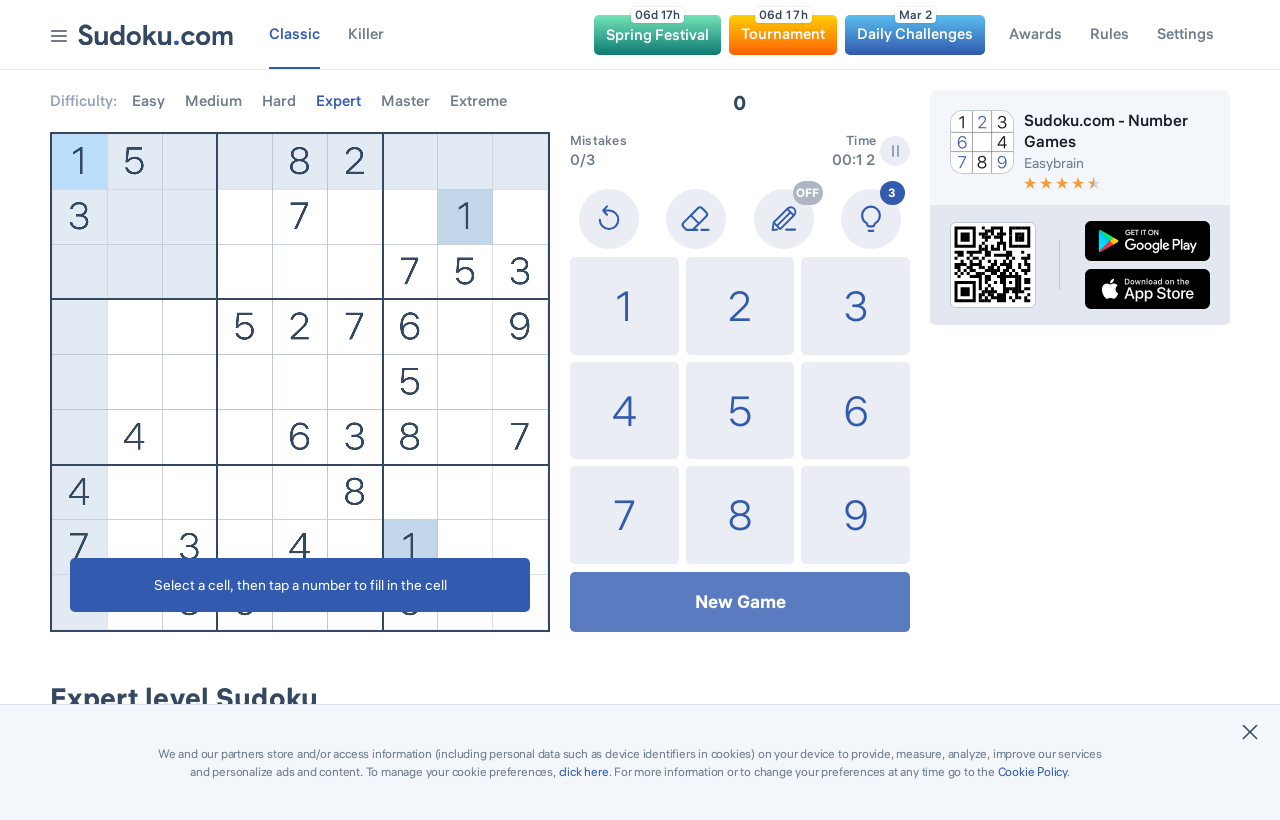

Waited for page to reach networkidle state
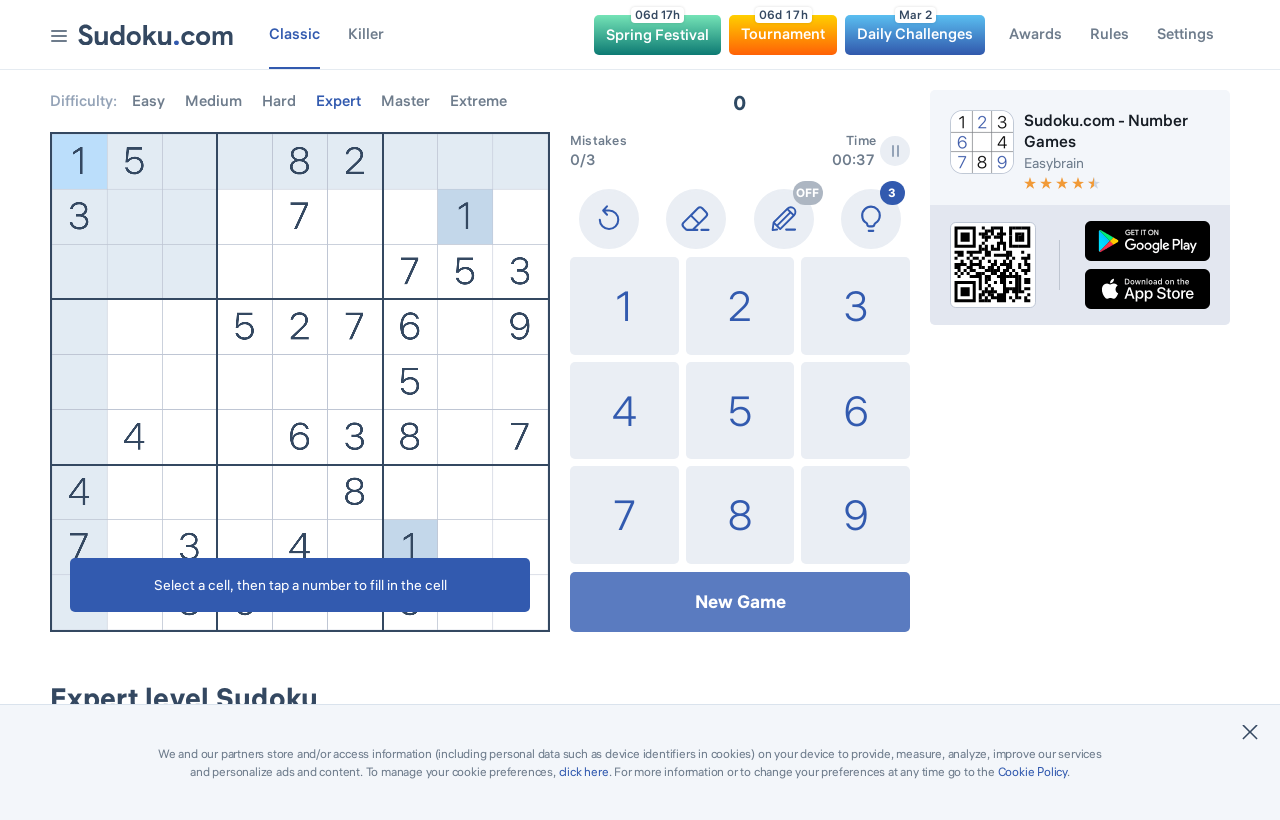

Clicked to dismiss the initial hint overlay on Sudoku.com expert page at (300, 320)
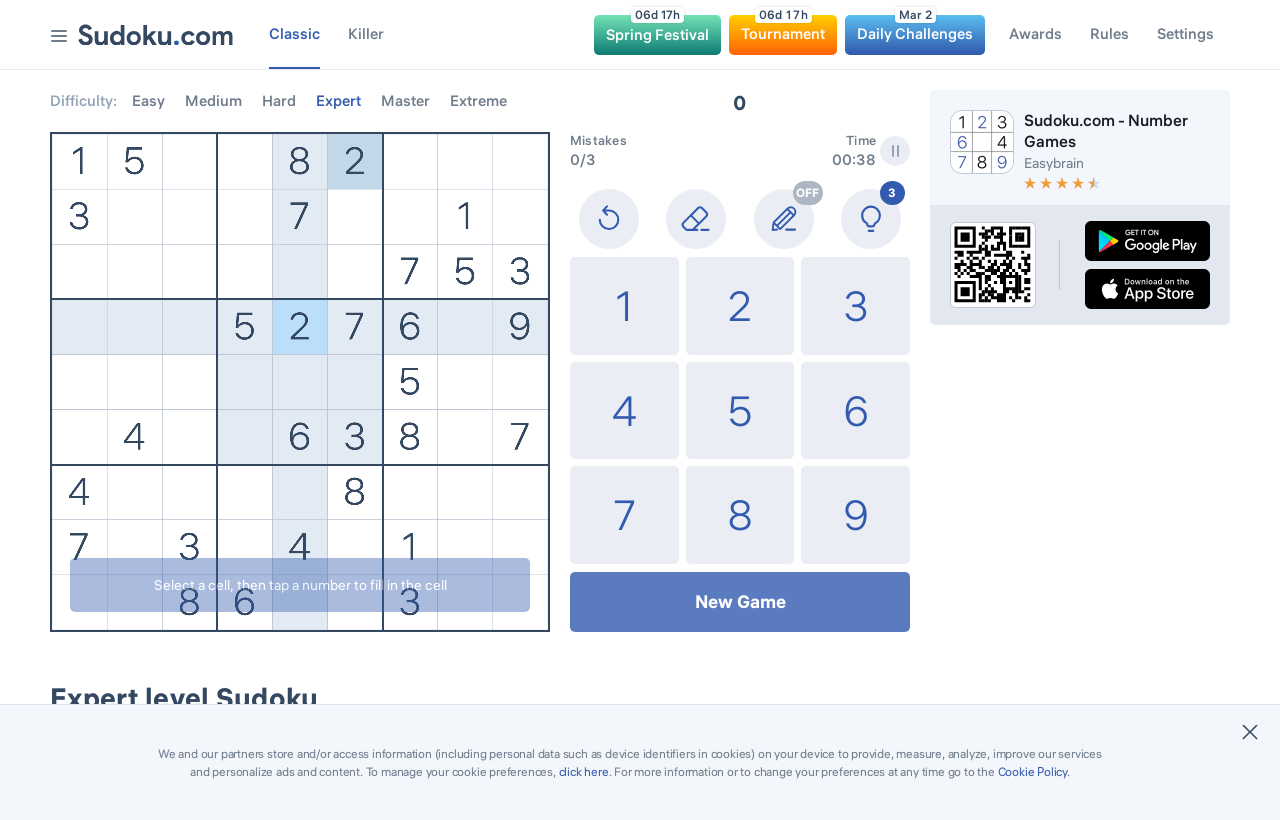

Waited 1000ms for screen artifacts to clear
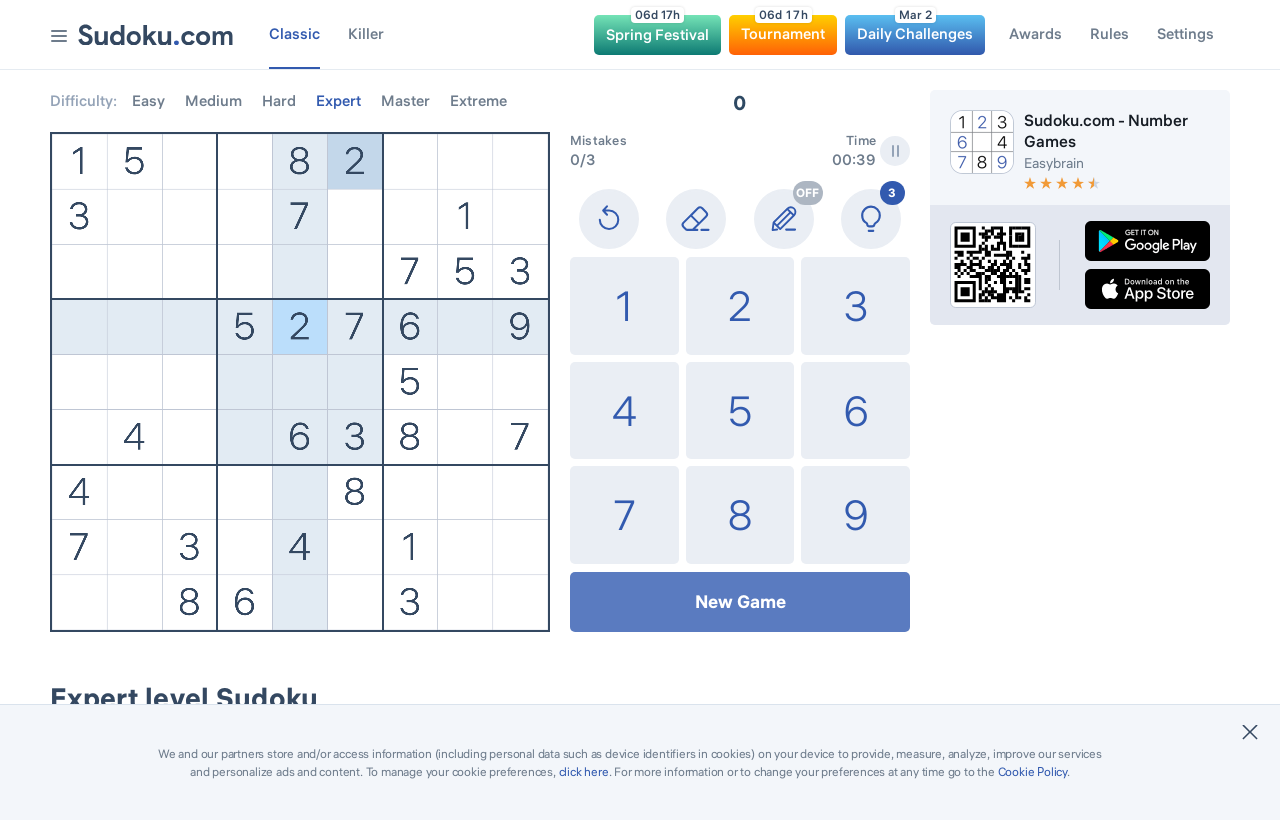

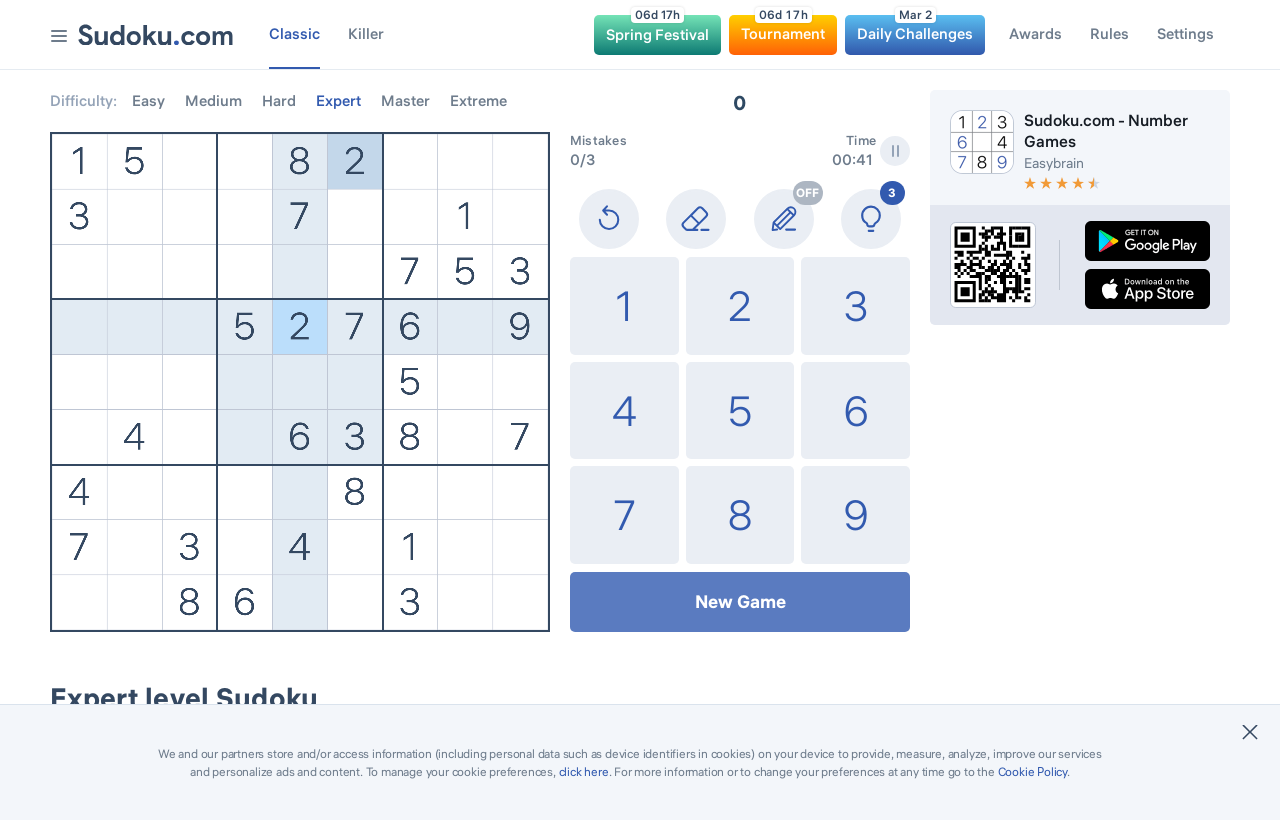